Tests navigation to Miami office page and hovering over Baltimore IT Support section

Starting URL: https://klik.solutions/

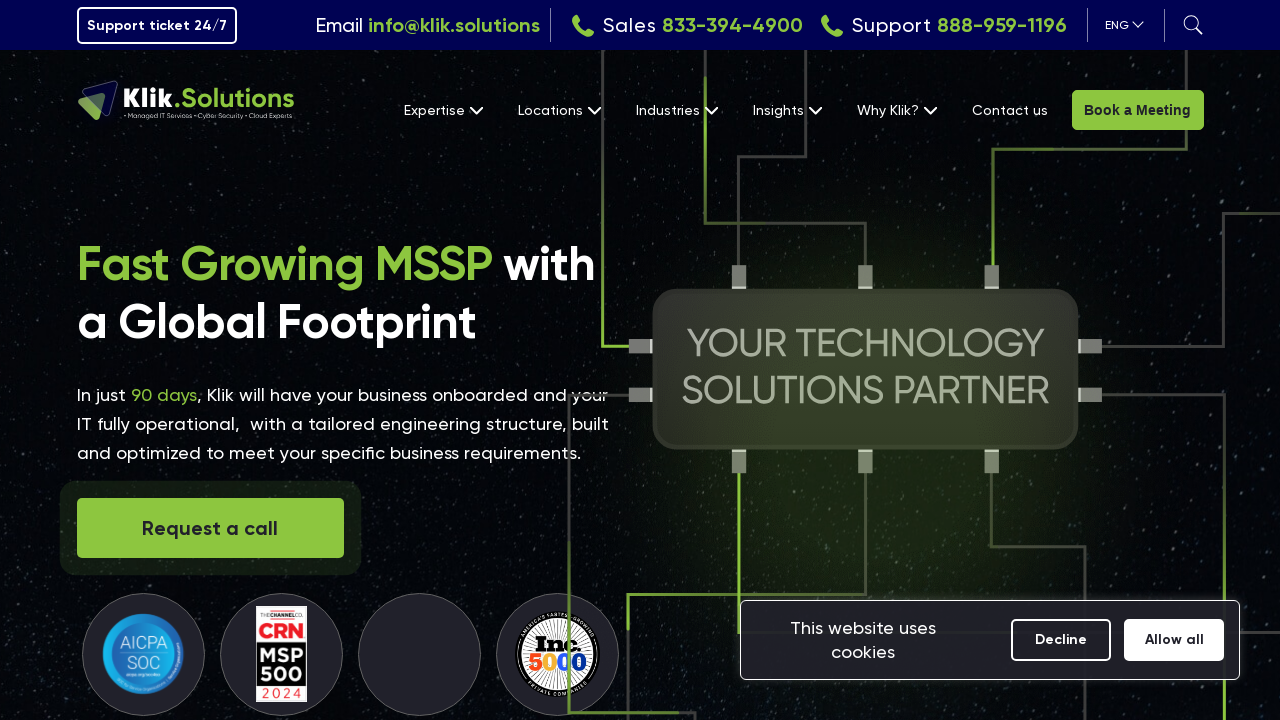

Hovered over Locations menu at (559, 110) on internal:role=link[name="Locations"i]
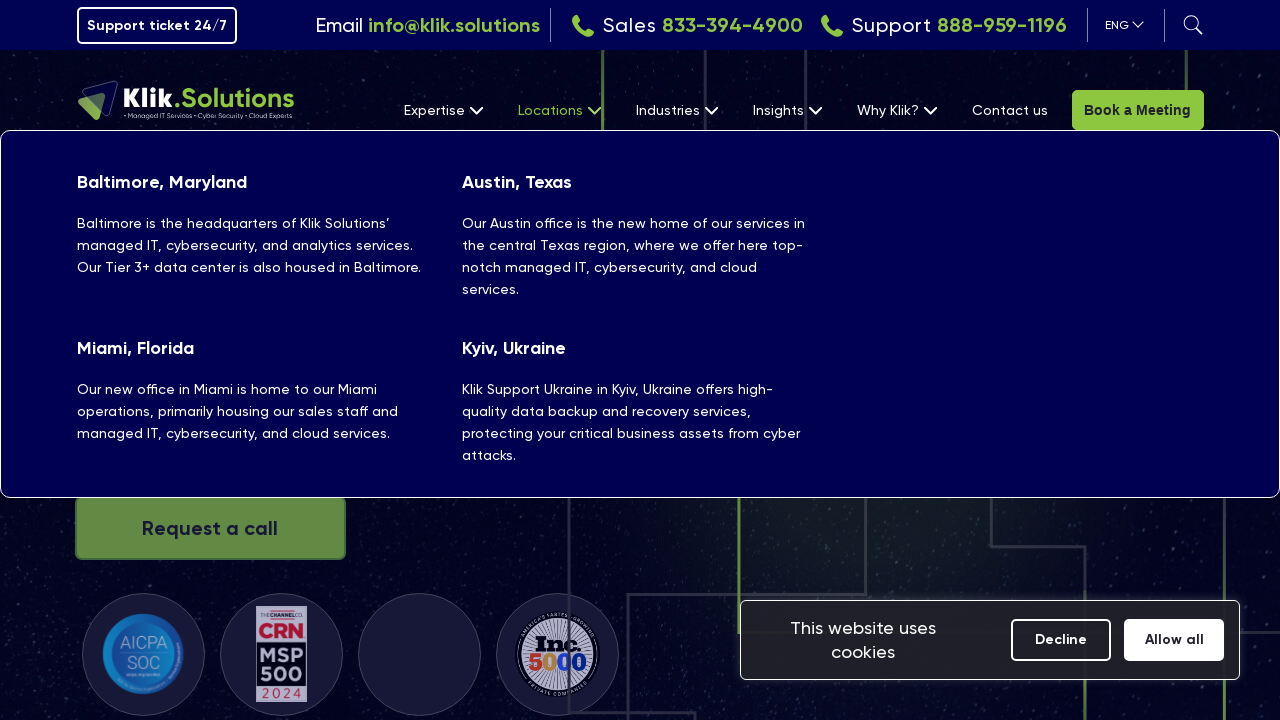

Clicked on Miami, Florida office link at (254, 390) on internal:role=link[name="Miami, Florida Our new office"i]
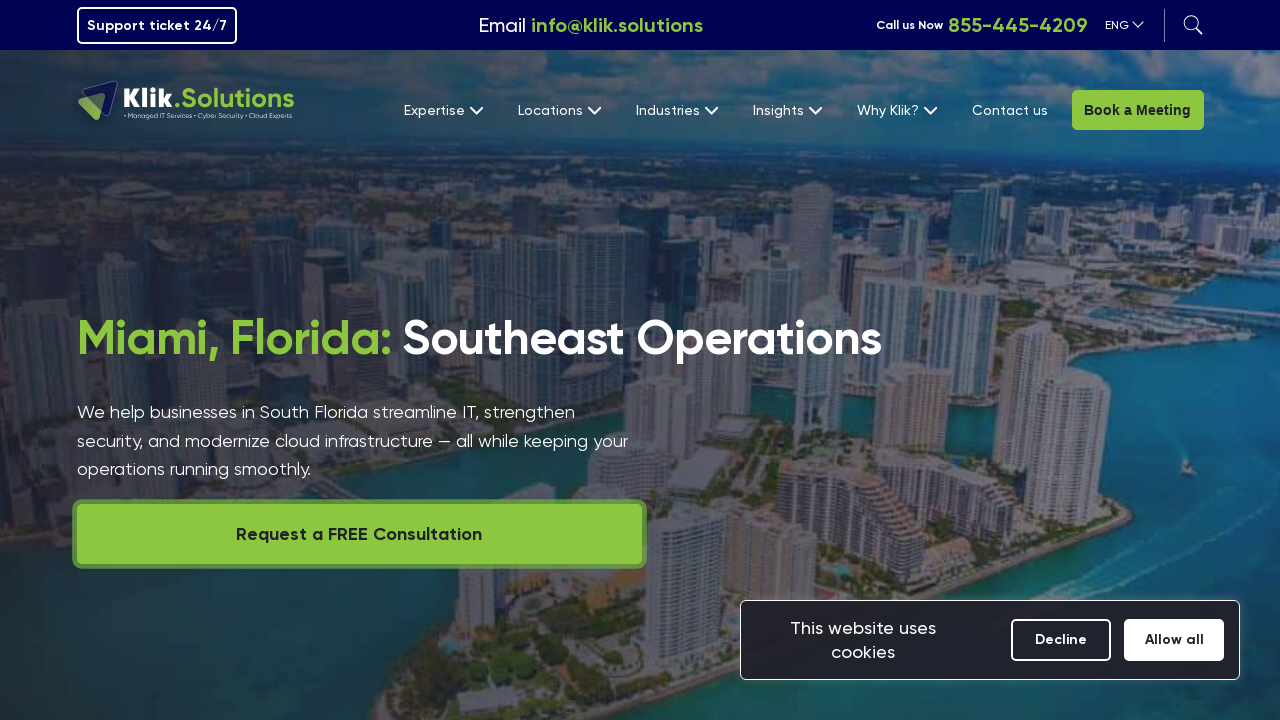

Hovered over Baltimore IT Support section at (640, 360) on internal:text="Baltimore IT Support Learn"i
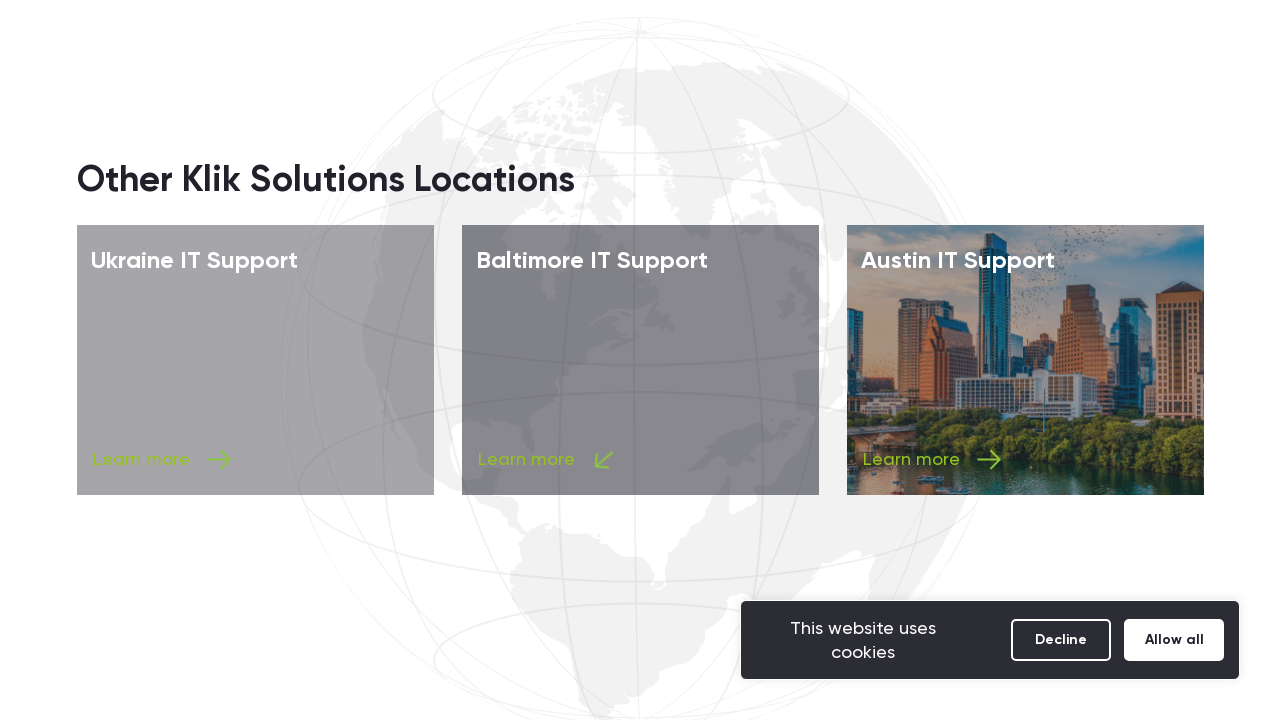

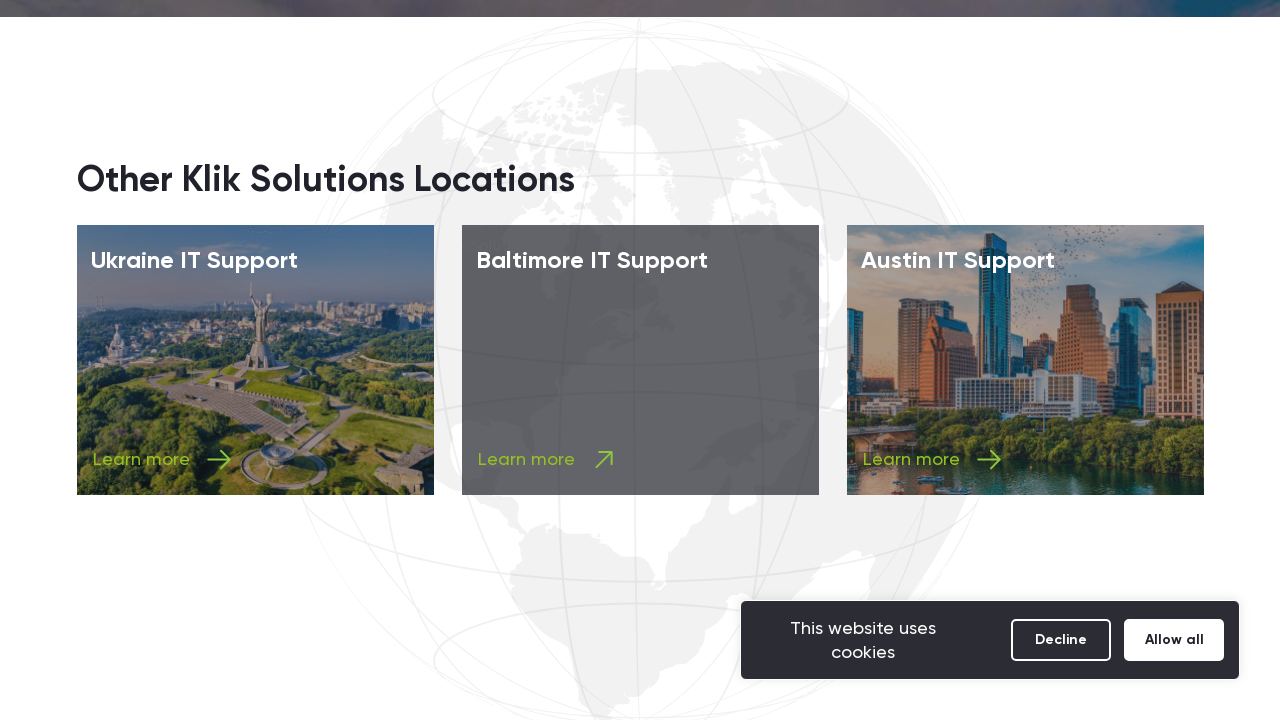